Tests an e-commerce shopping flow by selecting a random product, adding it to cart with a random quantity, verifying cart calculations (subtotal, tax, total), and completing the checkout form with billing information.

Starting URL: http://practice.automationtesting.in/

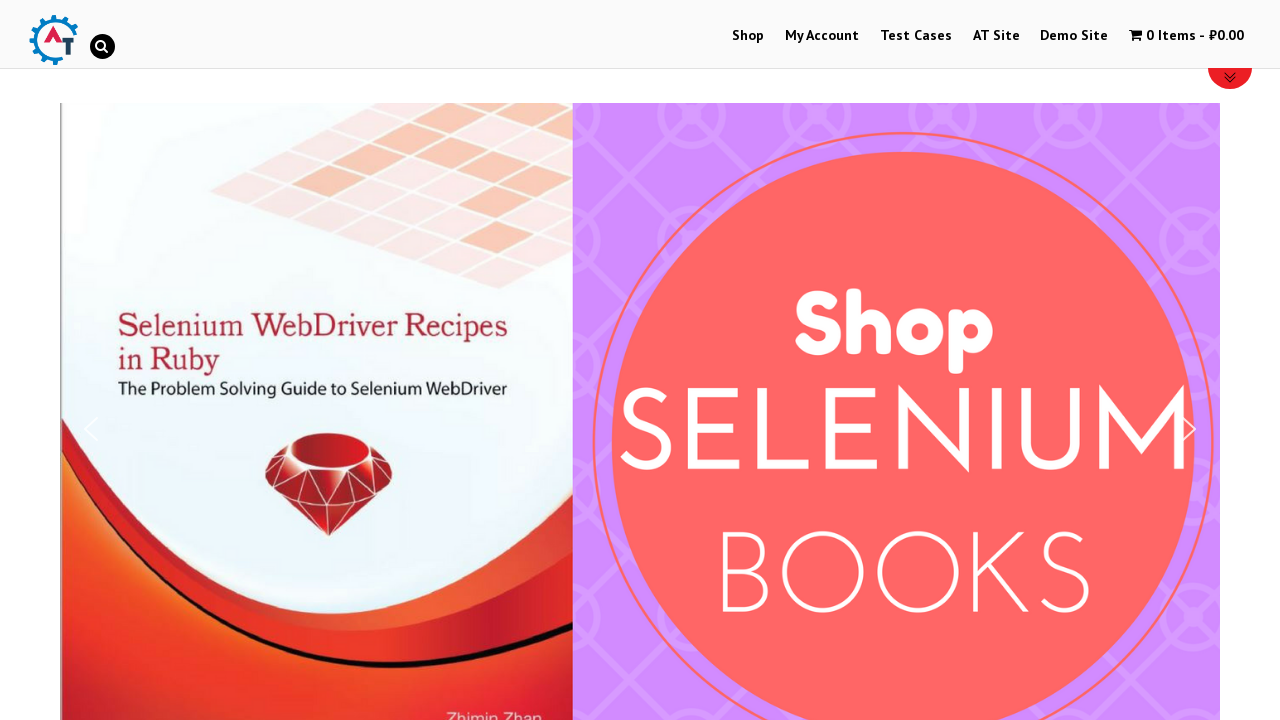

Waited for product images to load
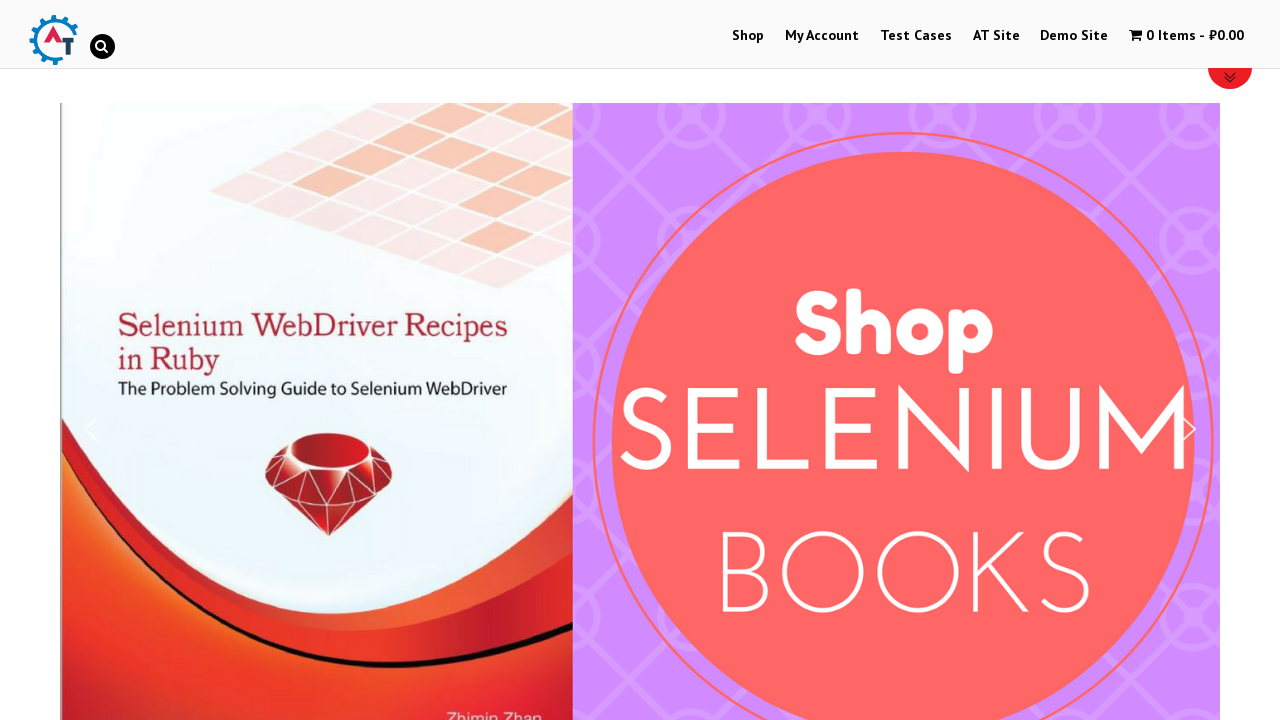

Counted 3 products available
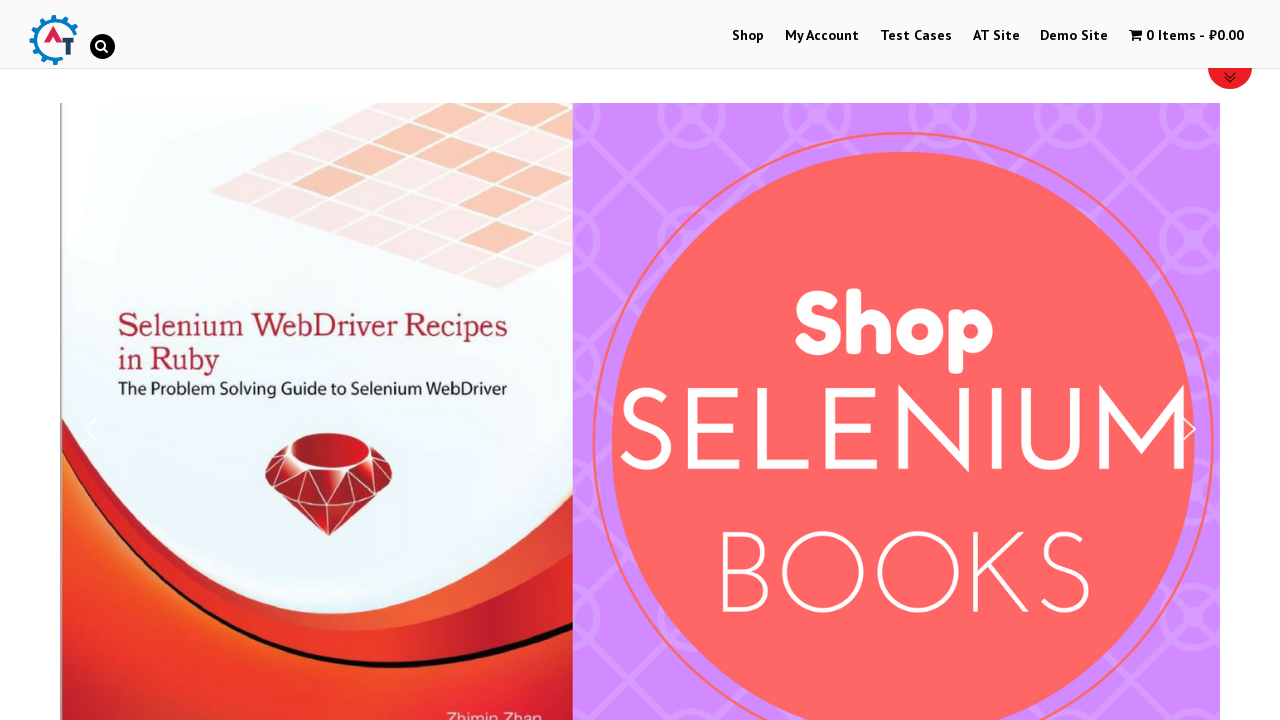

Clicked on random product at index 1 at (640, 361) on img.attachment-shop_catalog.size-shop_catalog.wp-post-image >> nth=1
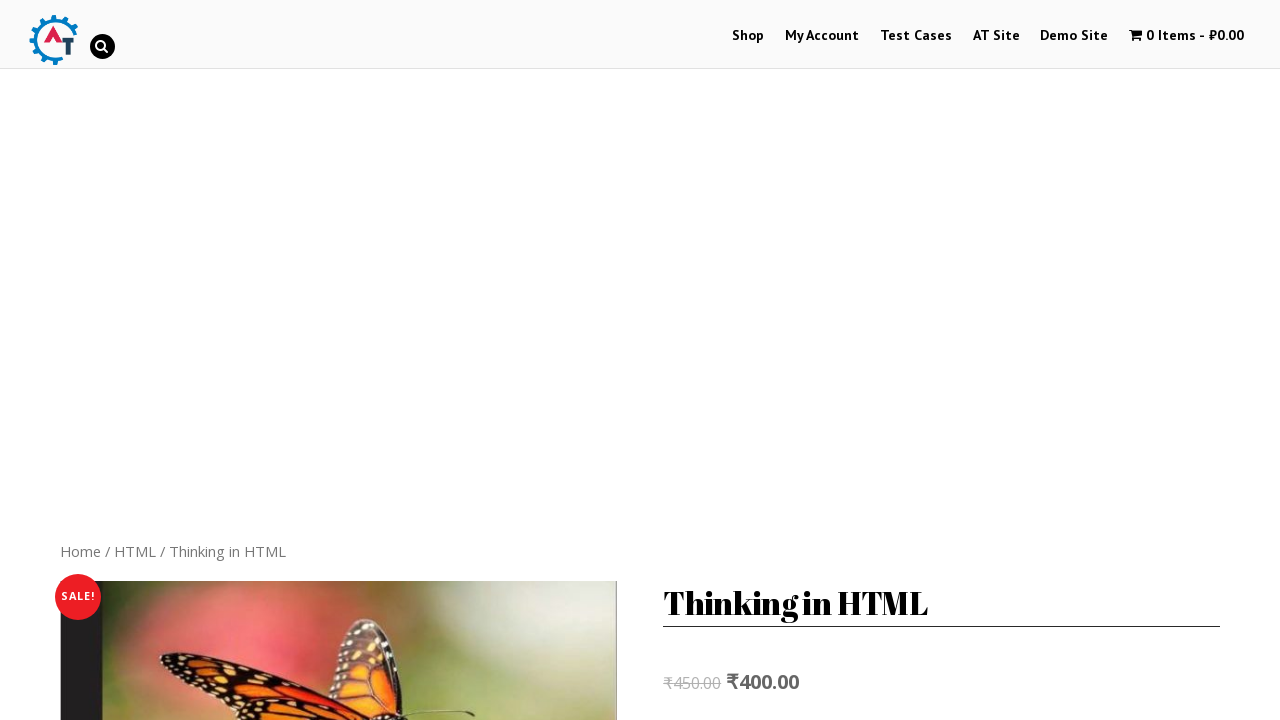

Waited for product name heading to load
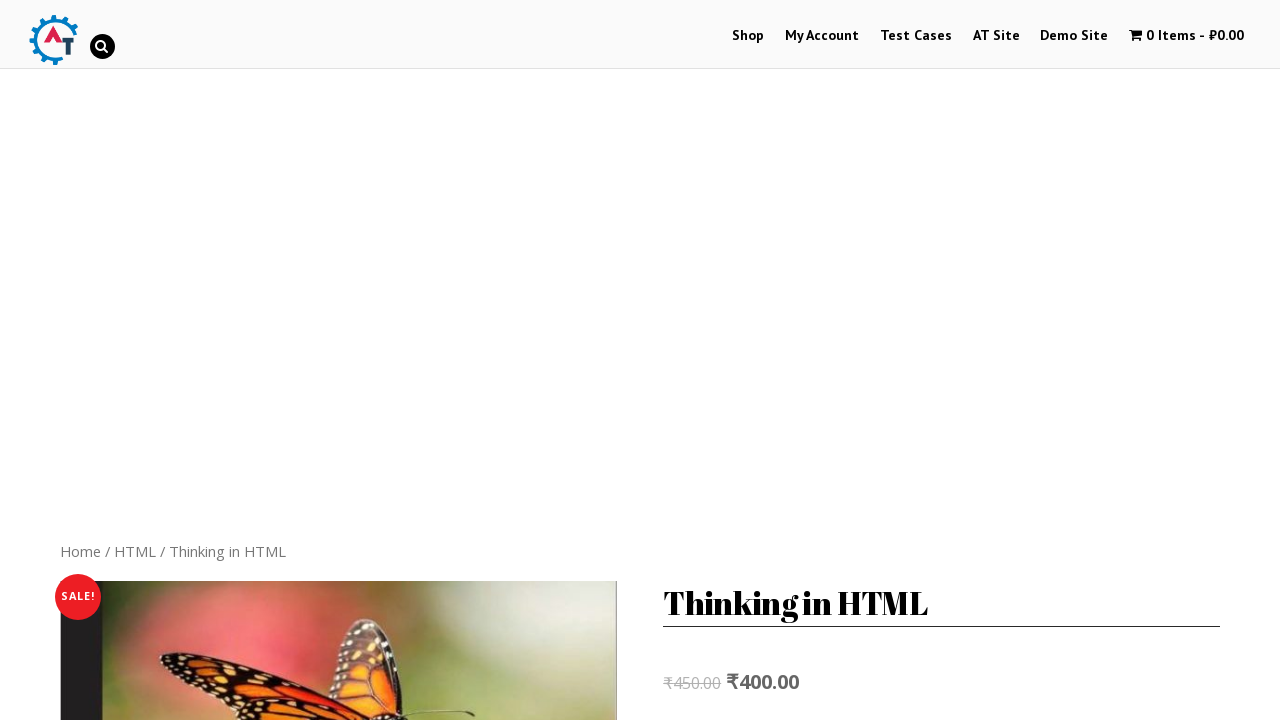

Cleared quantity input field on input[name='quantity']
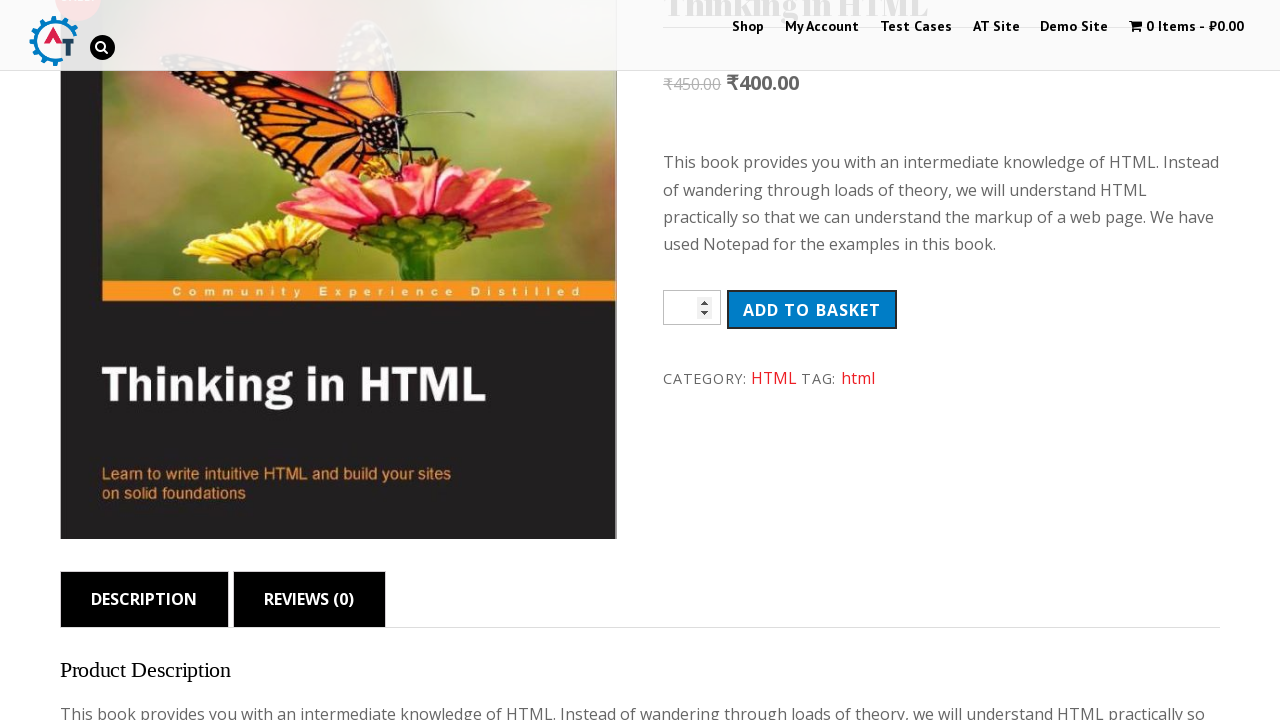

Set quantity to 2 on input[name='quantity']
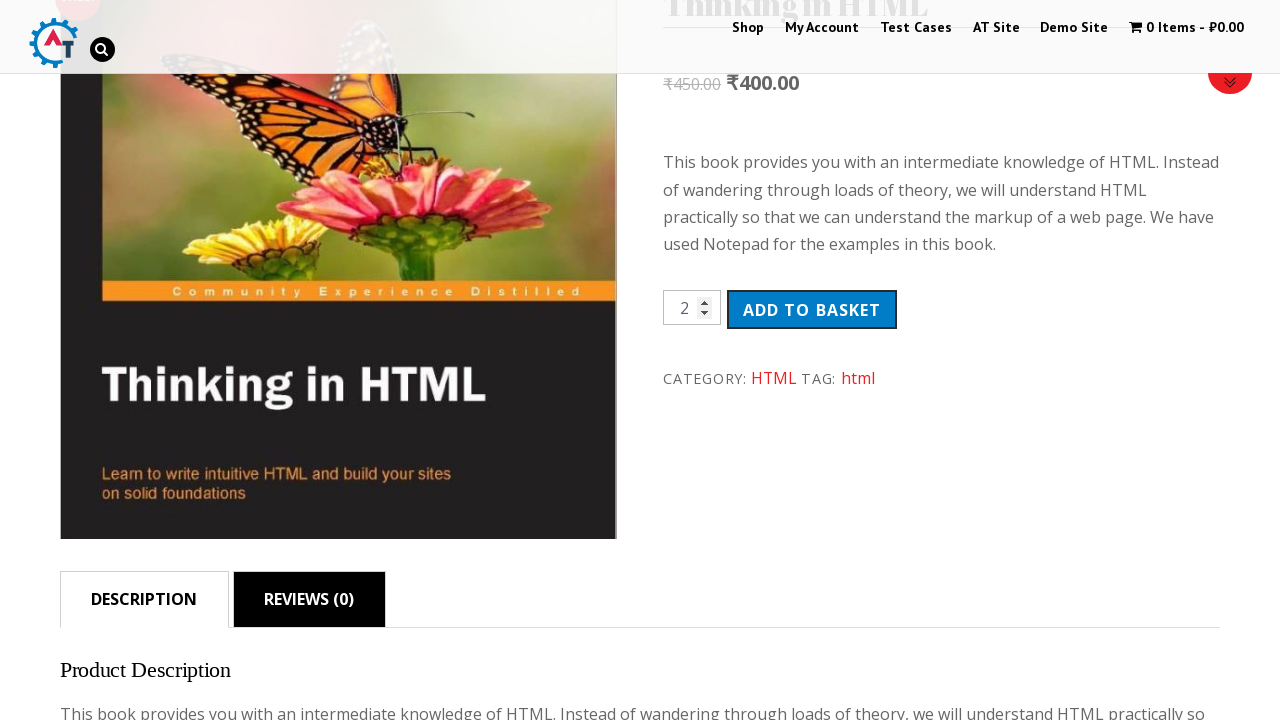

Clicked 'Add to basket' button at (812, 310) on button:has-text('Add to basket')
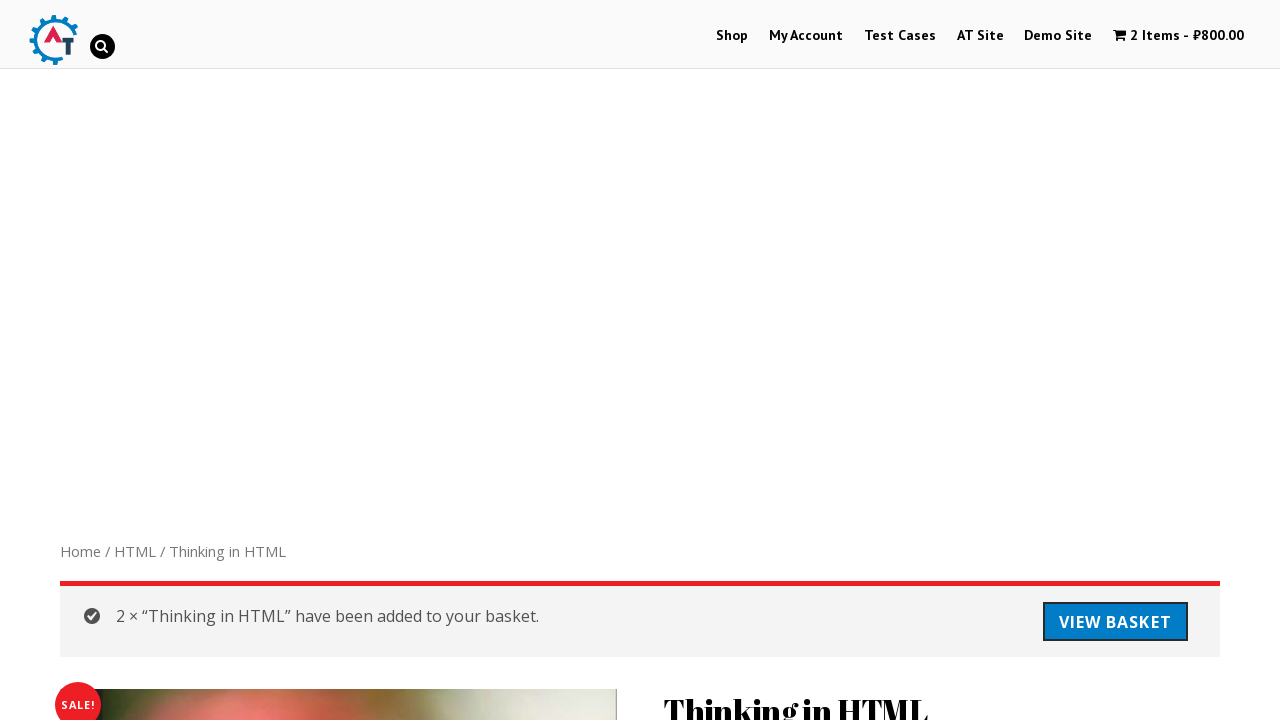

Clicked on shopping cart link at (1178, 36) on a[title='View your shopping cart']
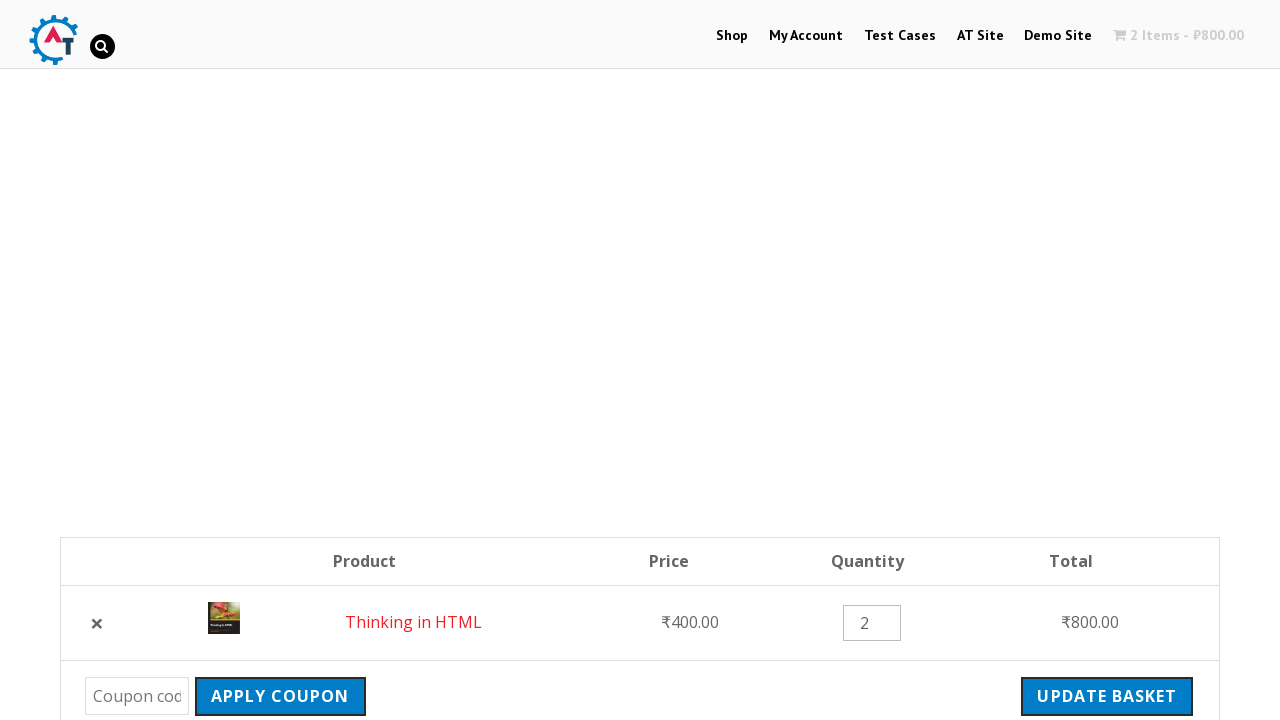

Waited for cart page to load and product name to display
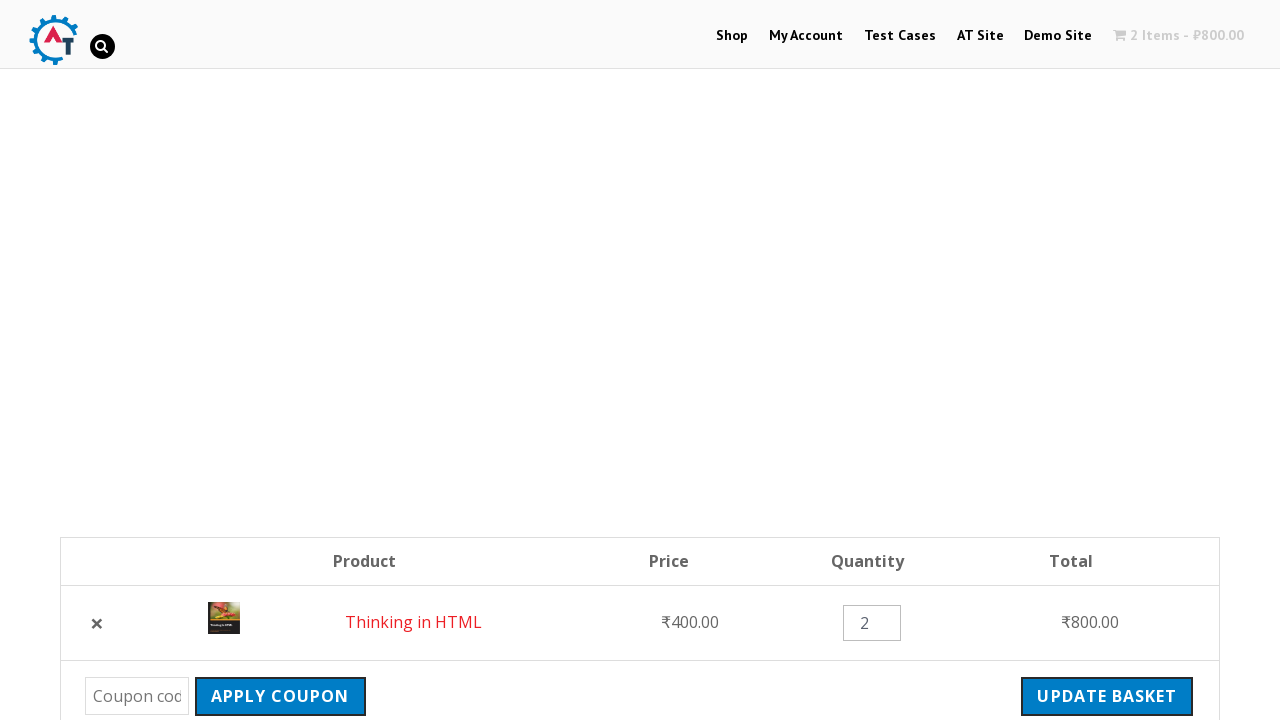

Clicked 'Proceed to Checkout' button at (1098, 360) on a:has-text('Proceed to Checkout')
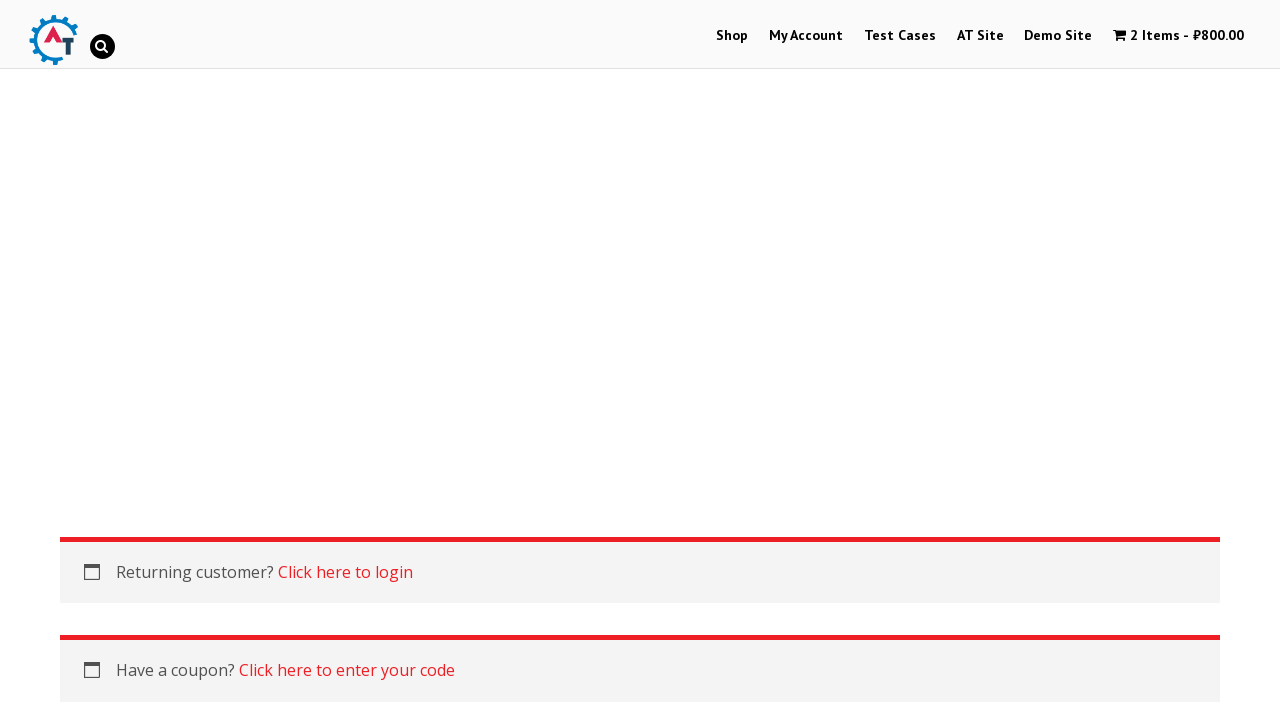

Filled billing first name as 'Marcus' on #billing_first_name
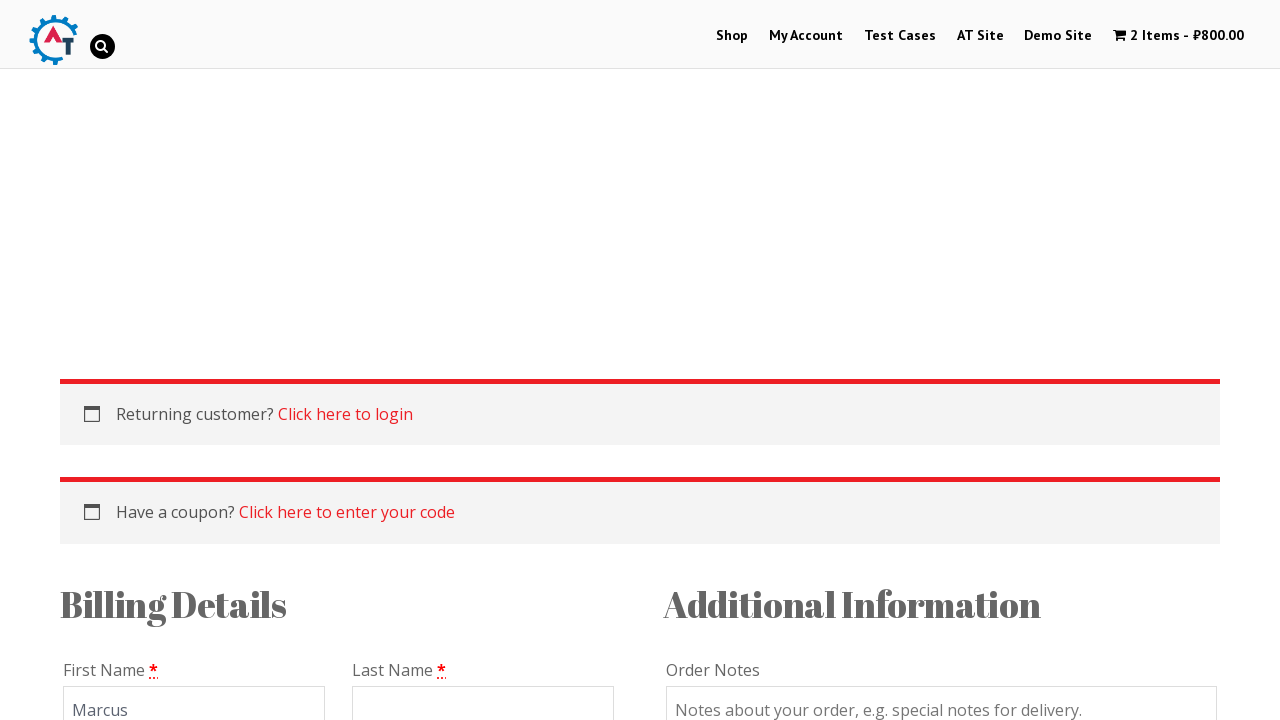

Filled billing last name as 'Johnson' on #billing_last_name
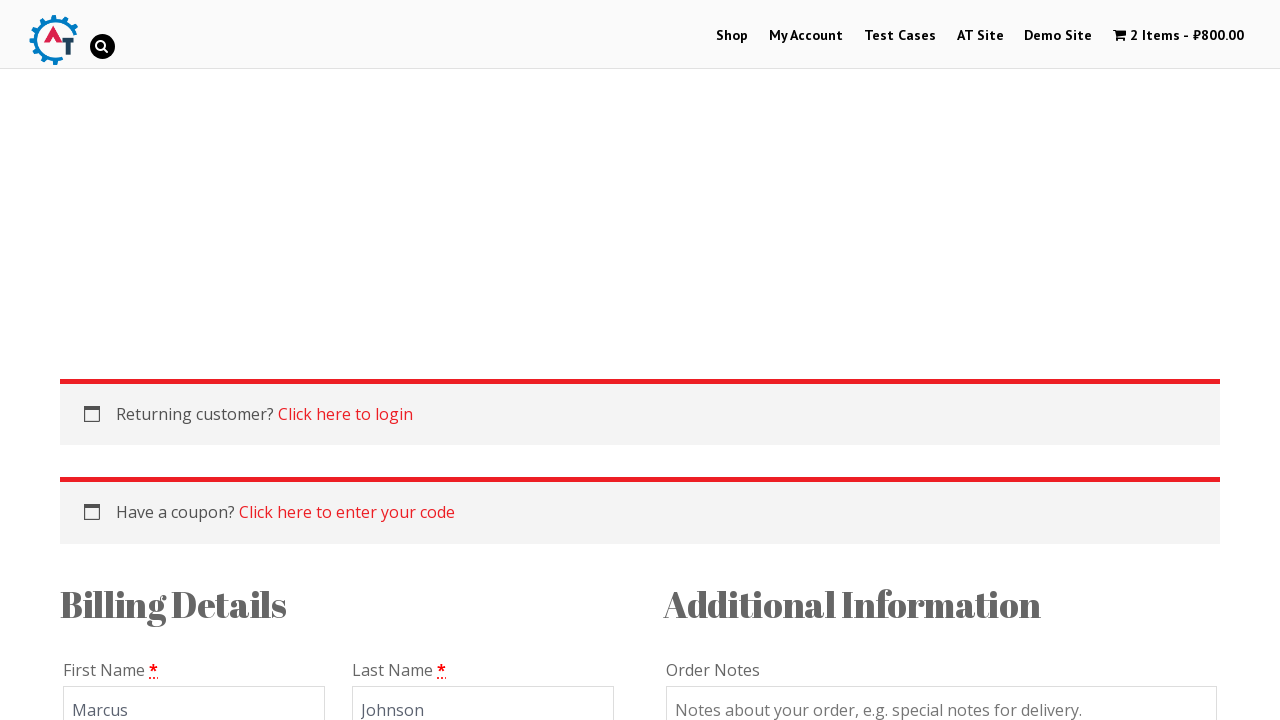

Filled billing email address on #billing_email
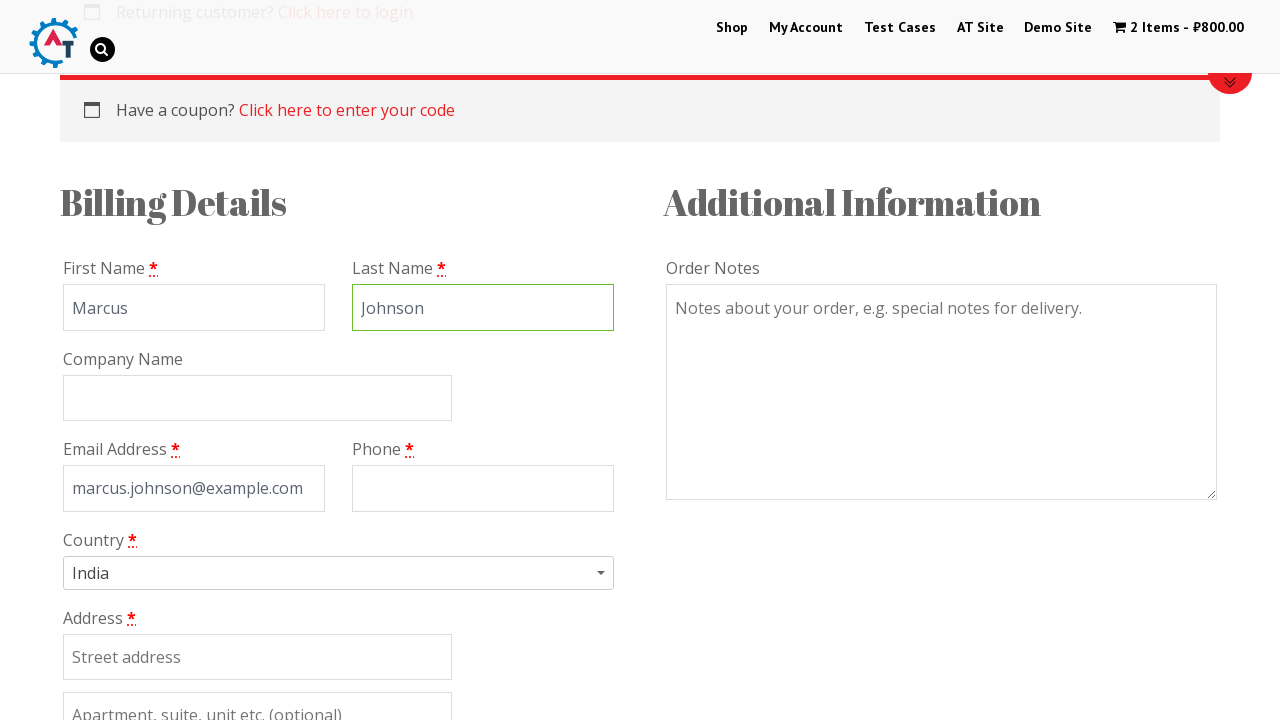

Filled billing phone number on #billing_phone
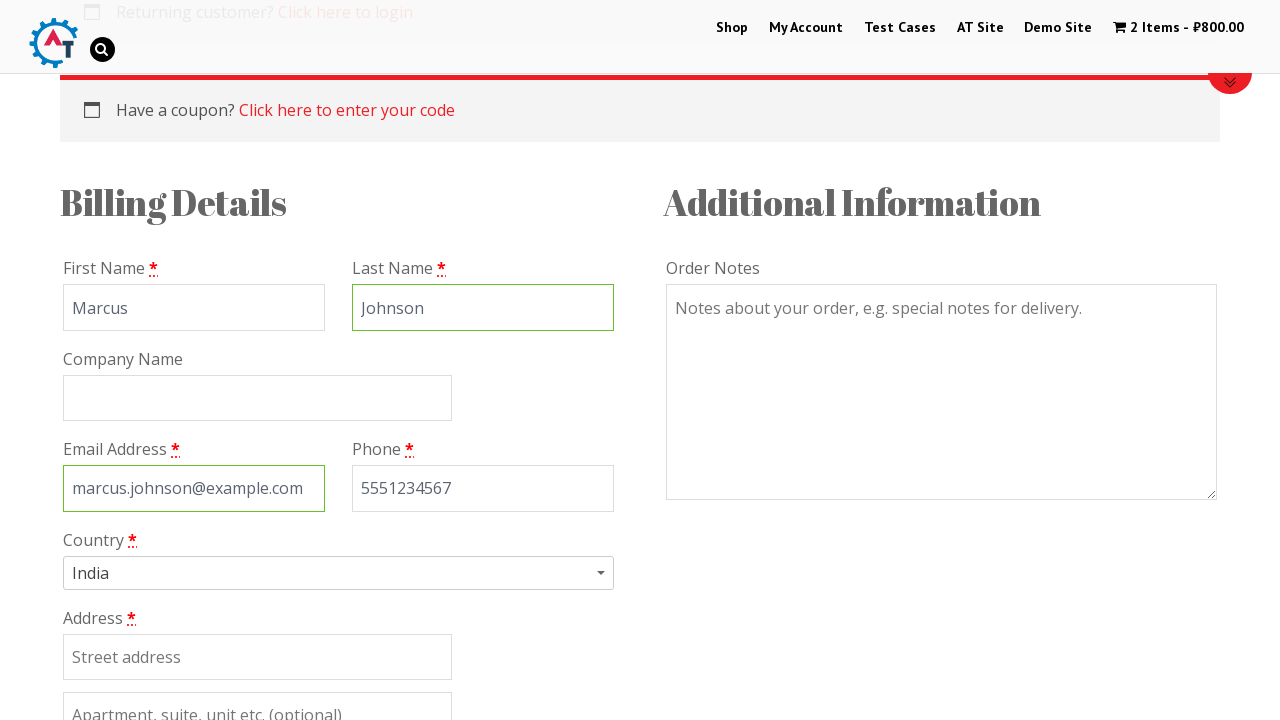

Clicked country dropdown to open at (329, 579) on #select2-chosen-1
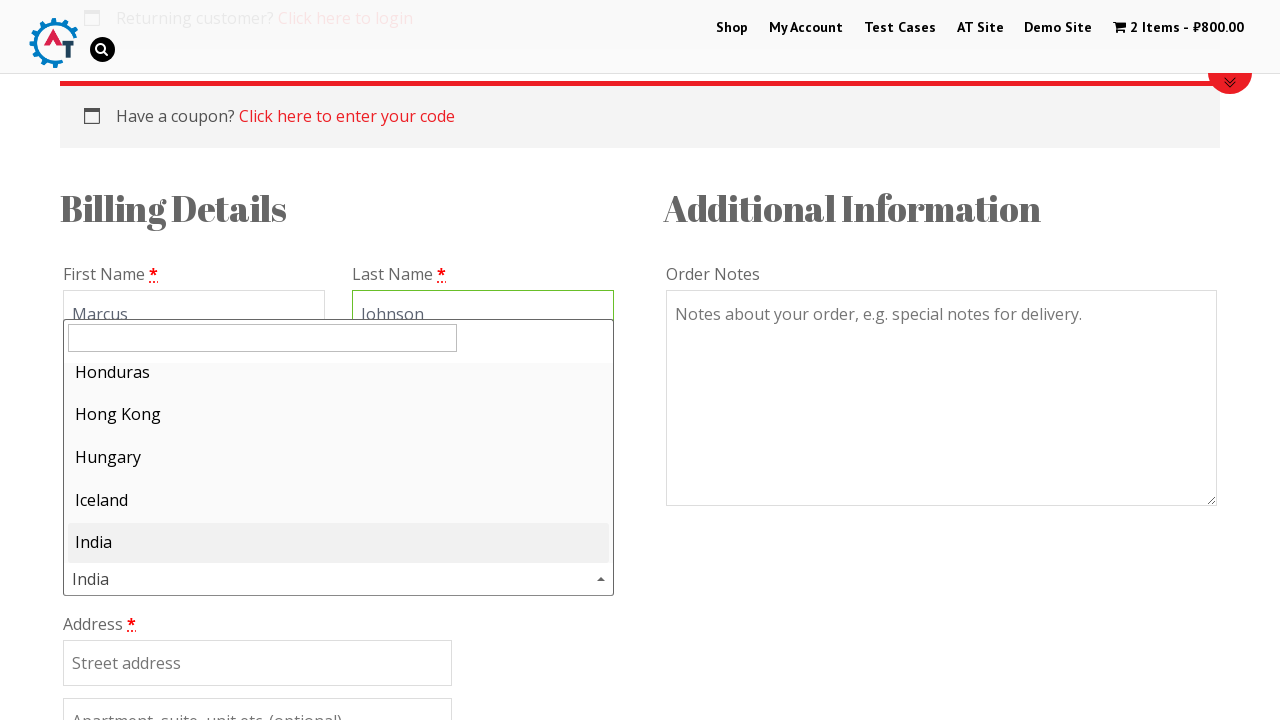

Typed 'albania' in country search field on #s2id_autogen1_search
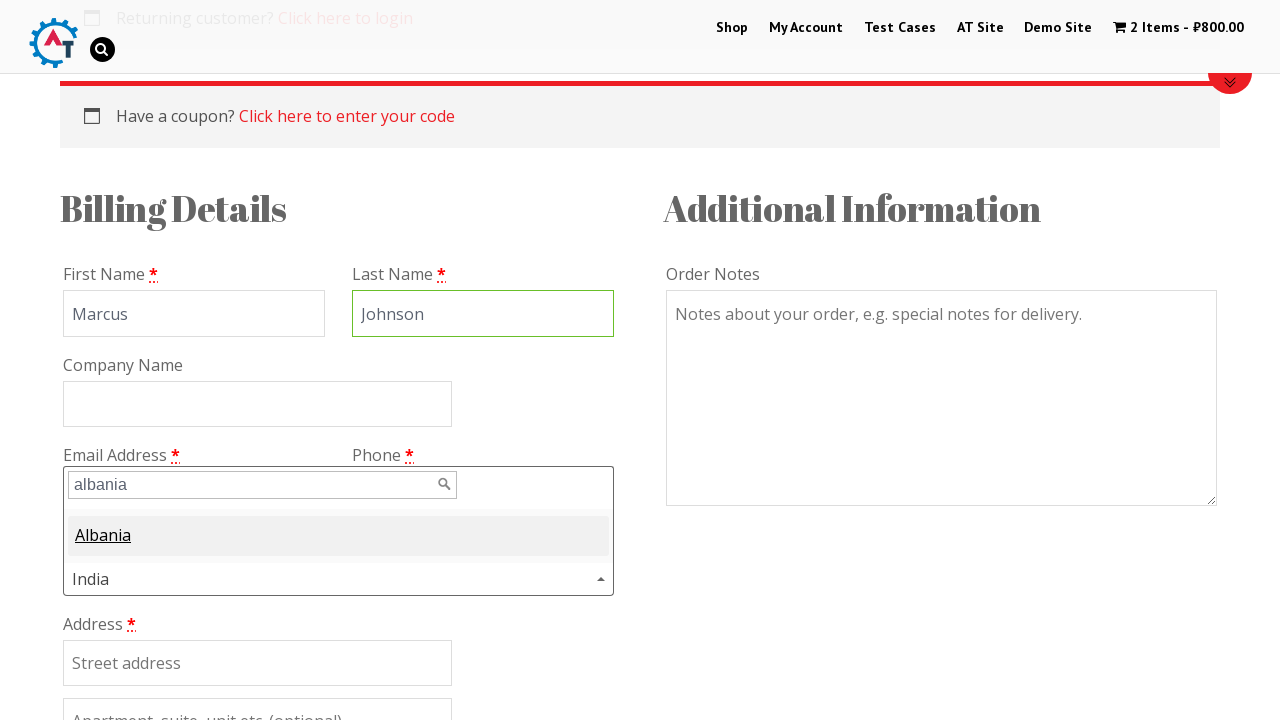

Selected 'Albania' from country dropdown at (103, 535) on span:has-text('Albania')
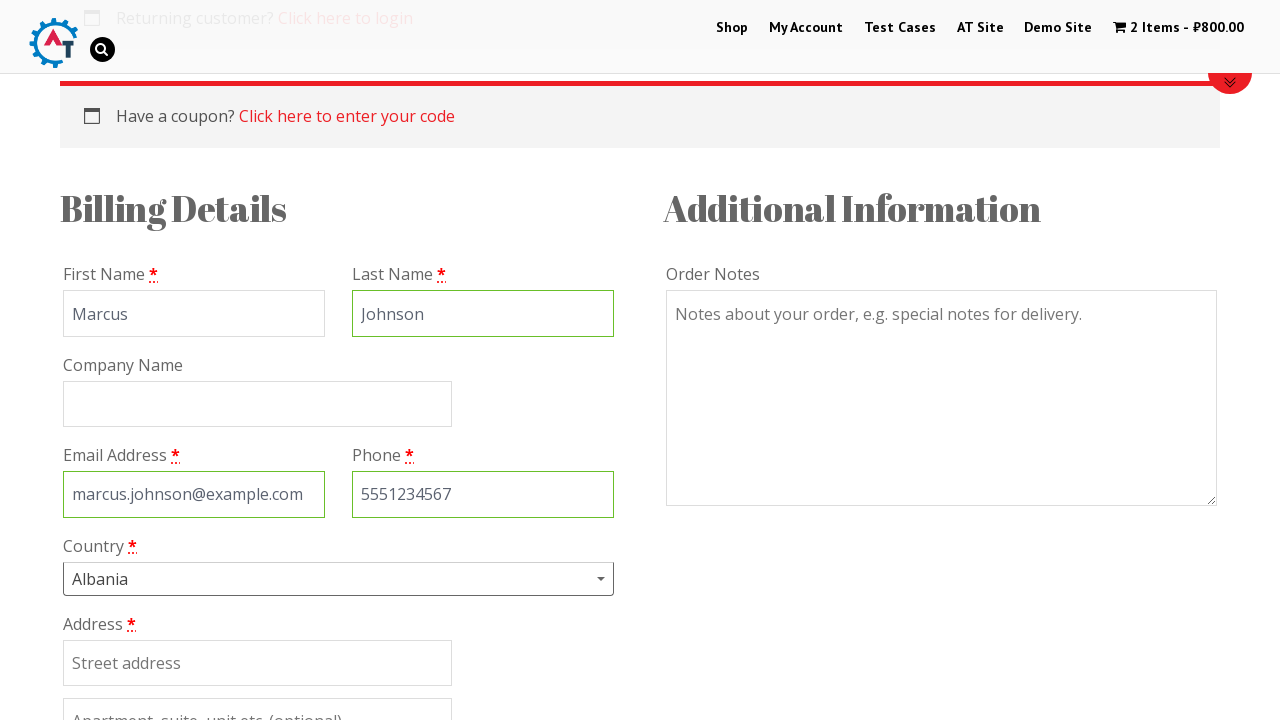

Filled billing address as '456 Oak Street' on #billing_address_1
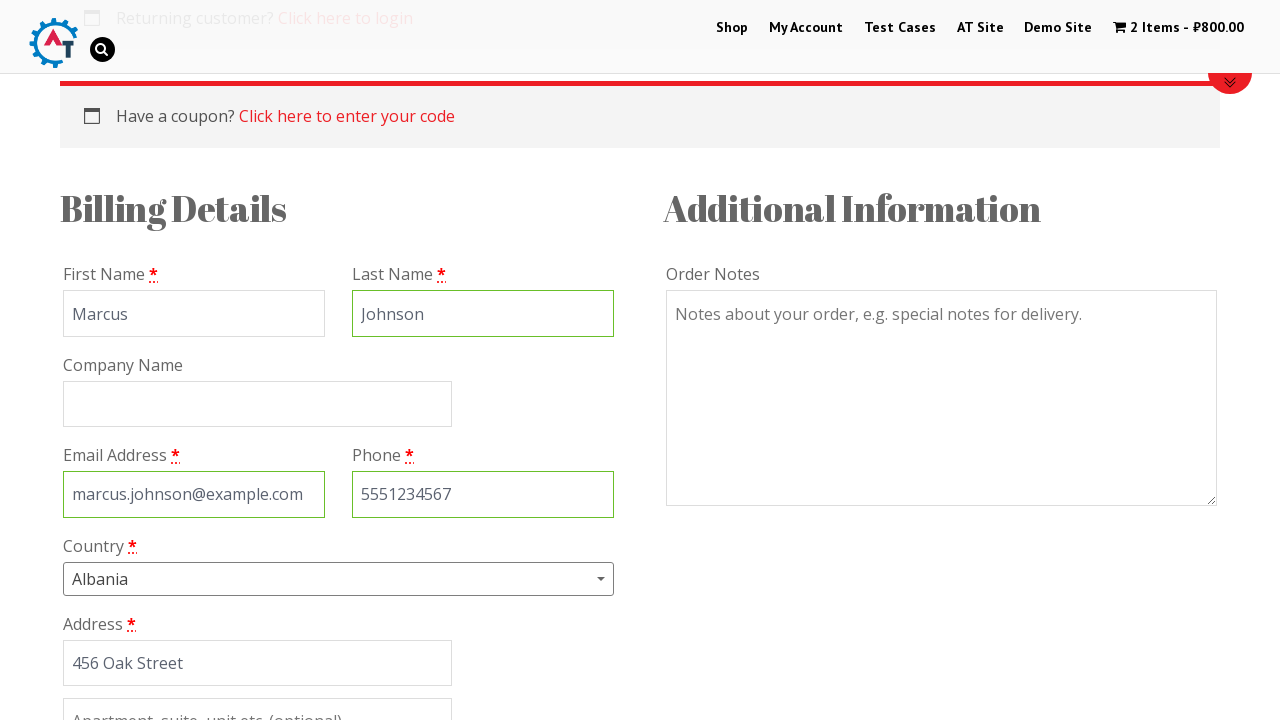

Filled billing city as 'Tirana' on #billing_city
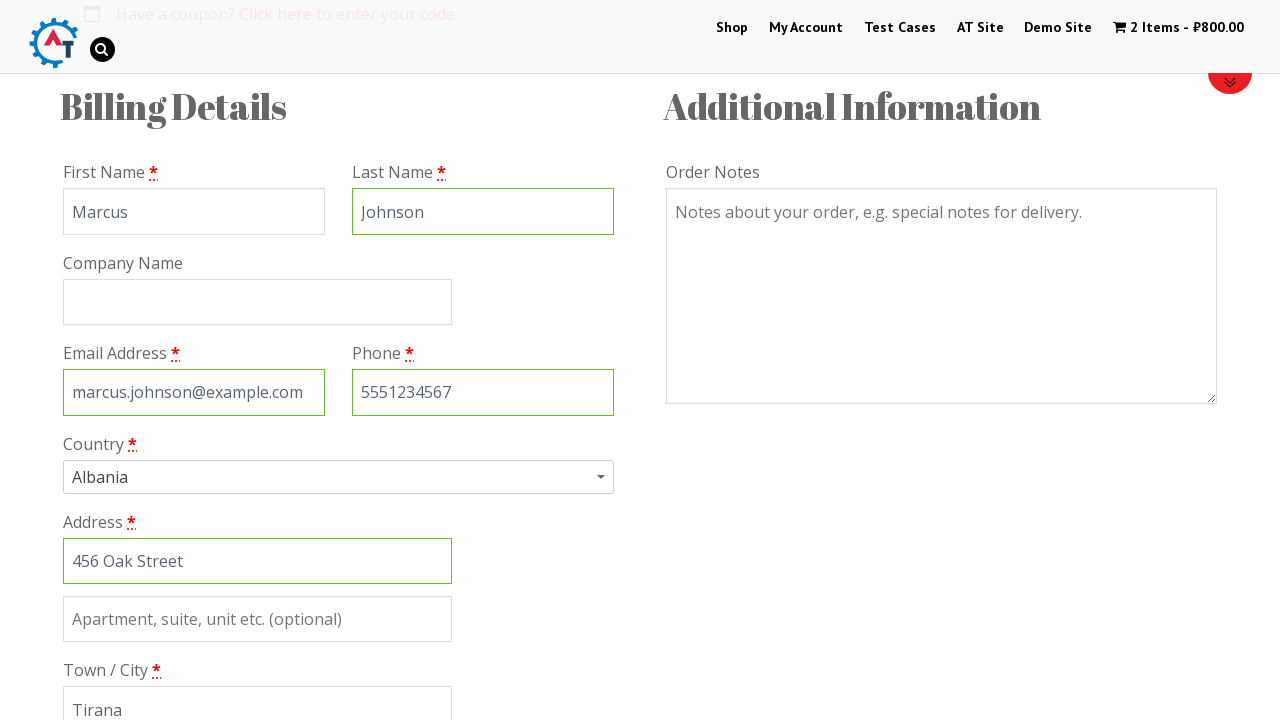

Filled billing state as 'TR' on #billing_state
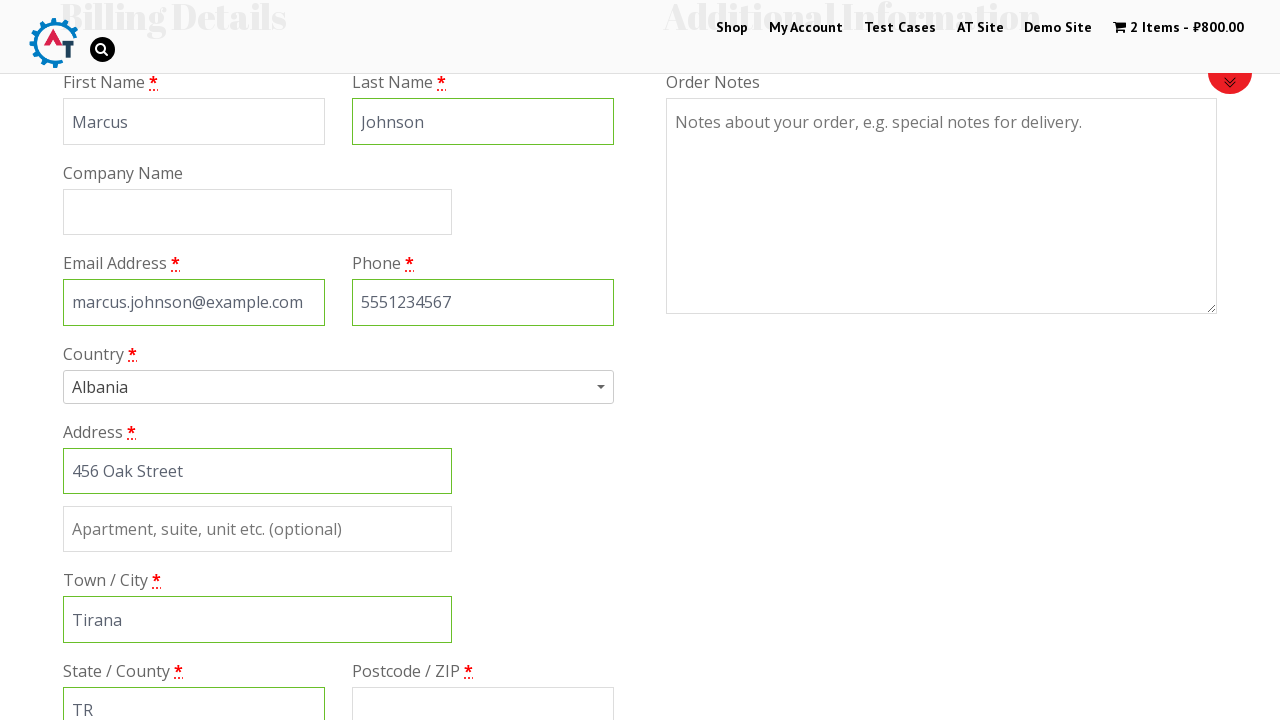

Filled billing postcode as '12345' on #billing_postcode
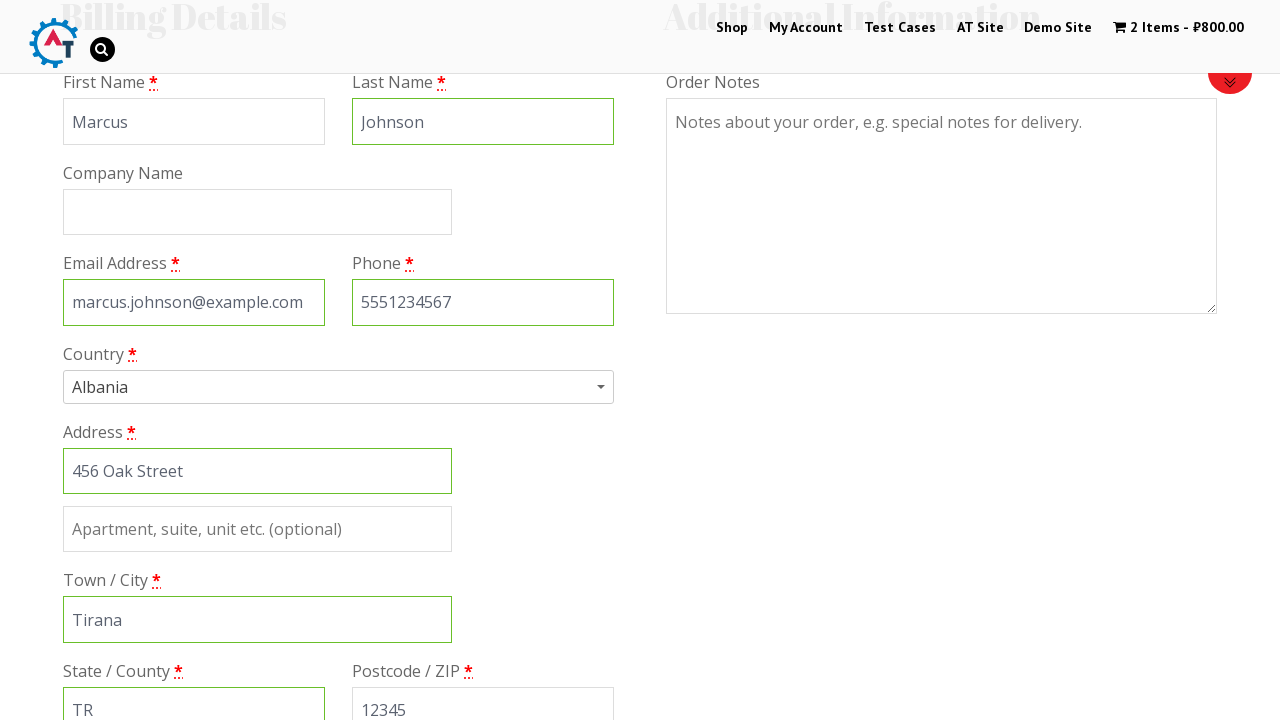

Waited 2 seconds for page to process
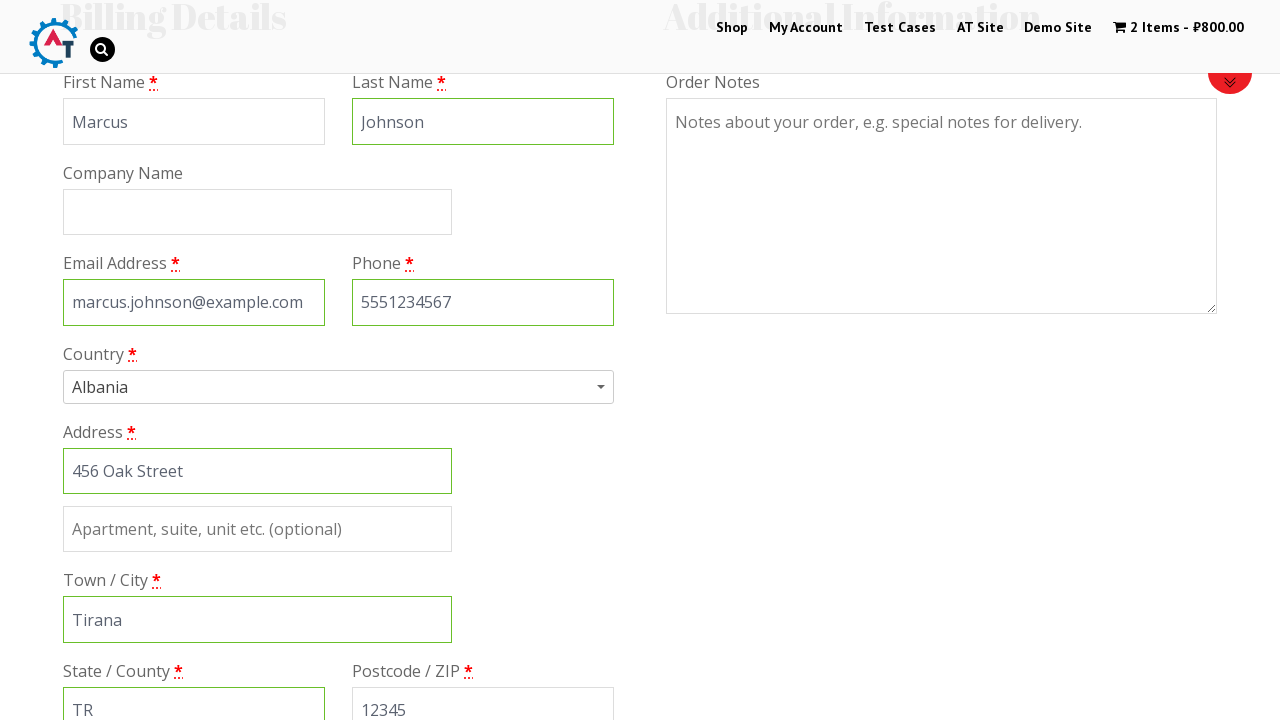

Clicked 'Place Order' button at (1129, 360) on input#place_order
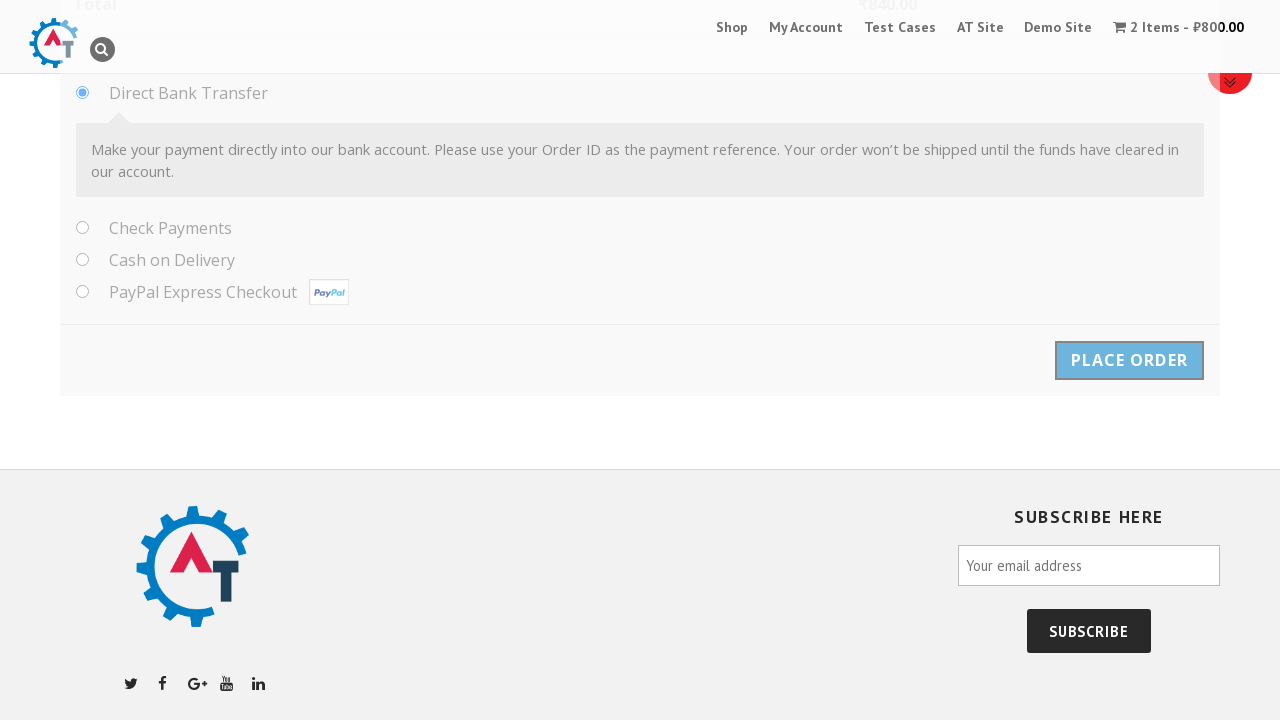

Order confirmation page loaded with order total visible
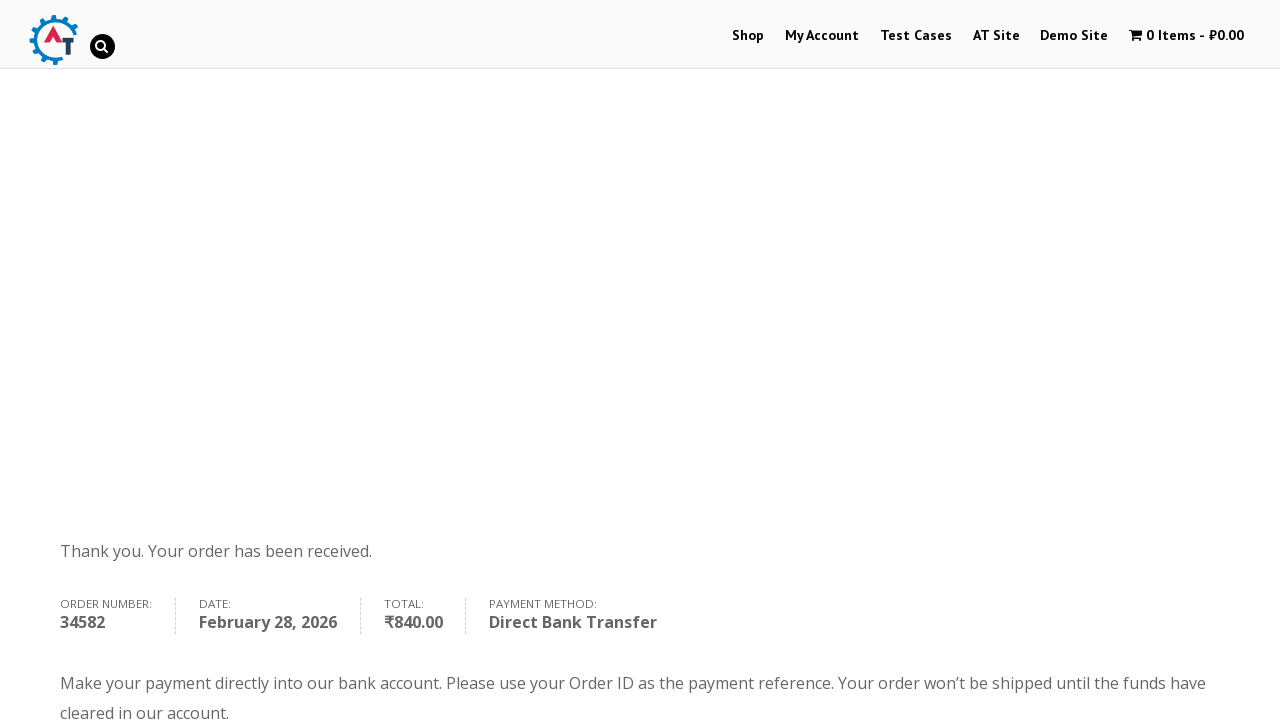

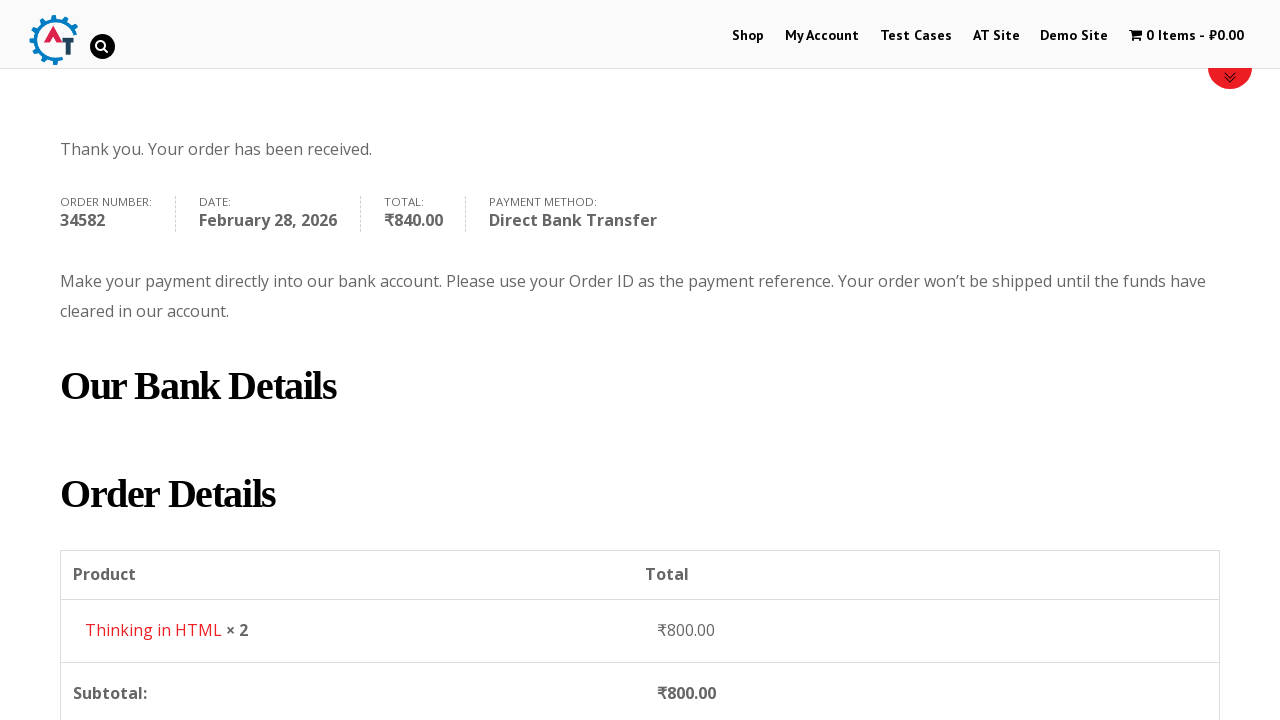